Tests registration form by filling in the first name field and password field on a demo registration page

Starting URL: http://demo.automationtesting.in/Register.html

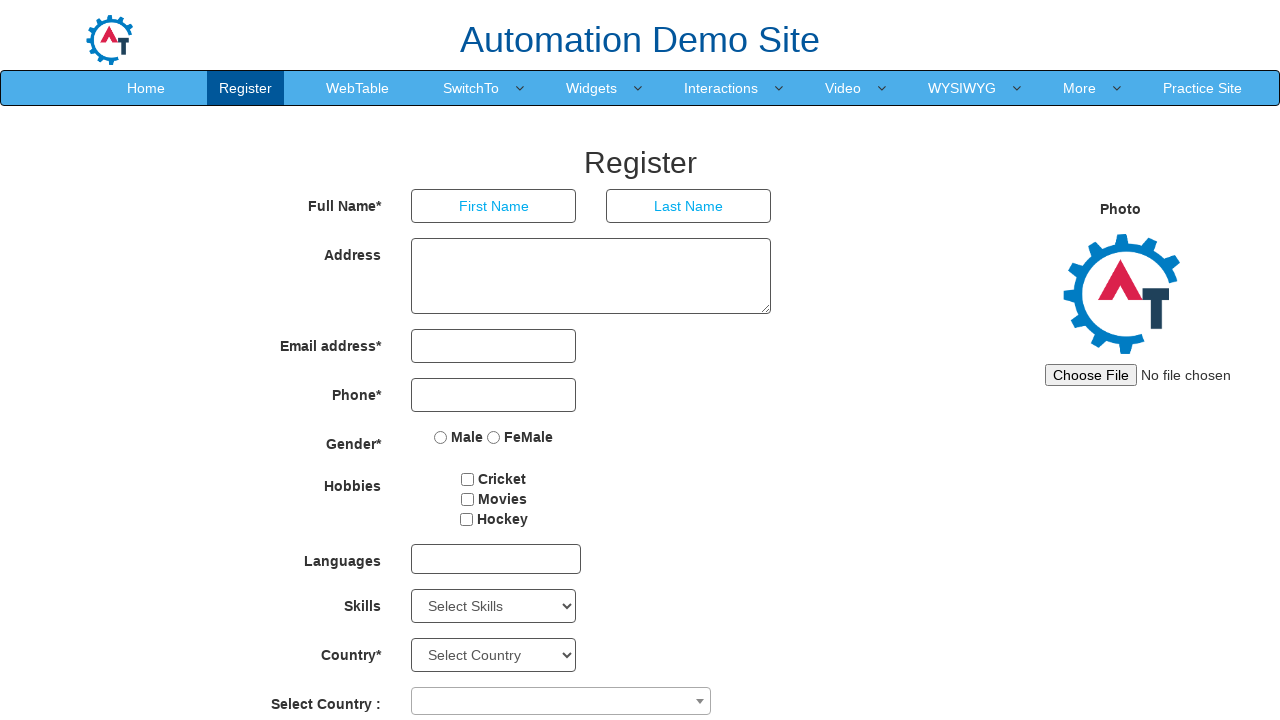

Filled first name field with 'muthu' on input.form-control[ng-model='FirstName']
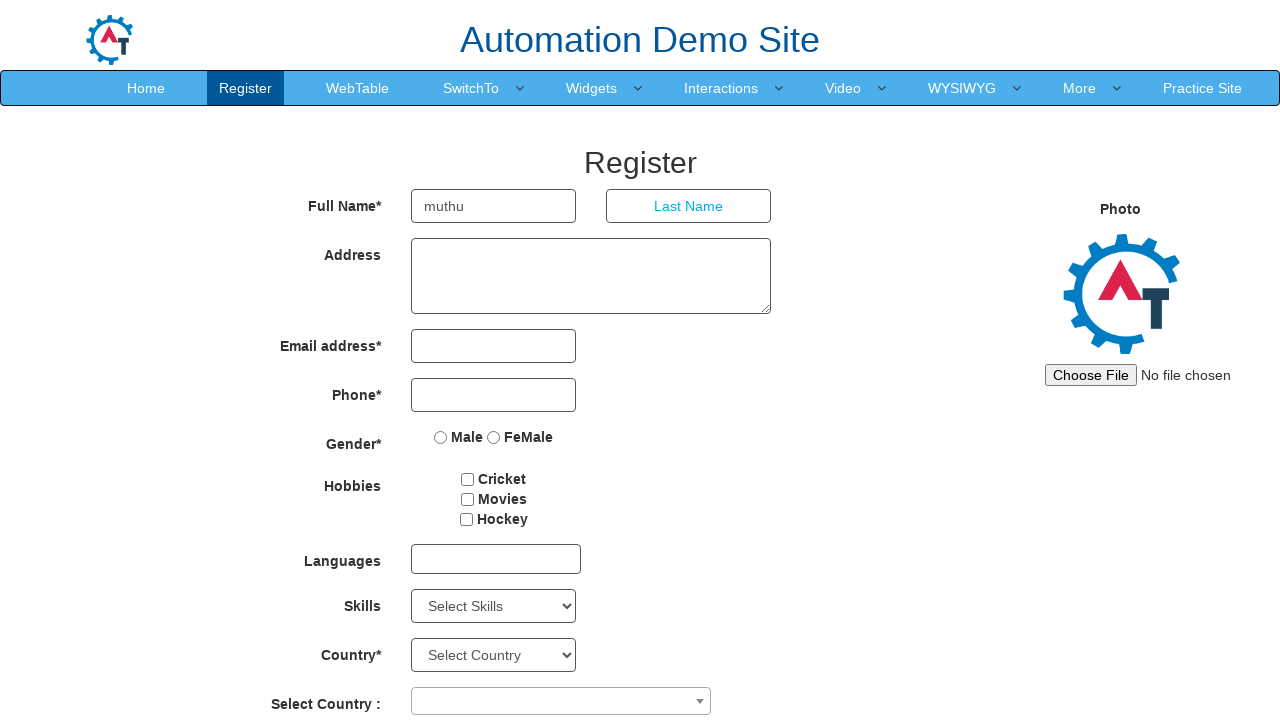

Filled password field with '12326543466964' on input[type='password']
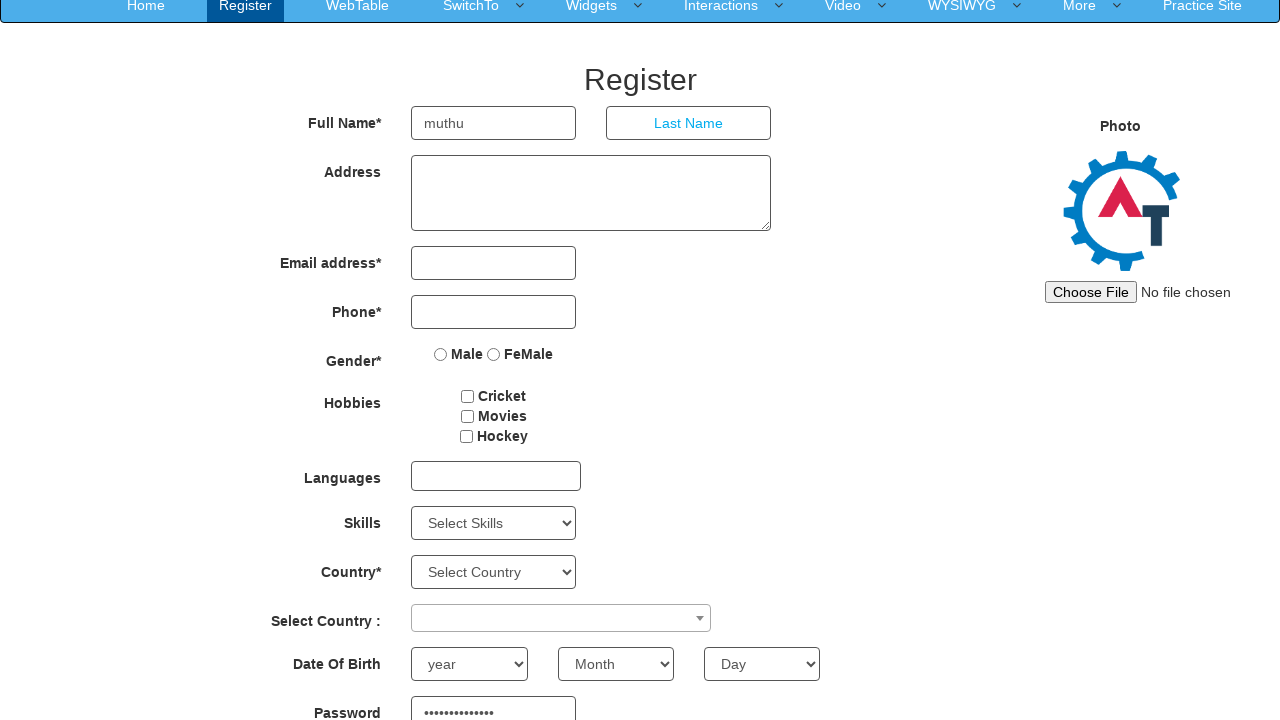

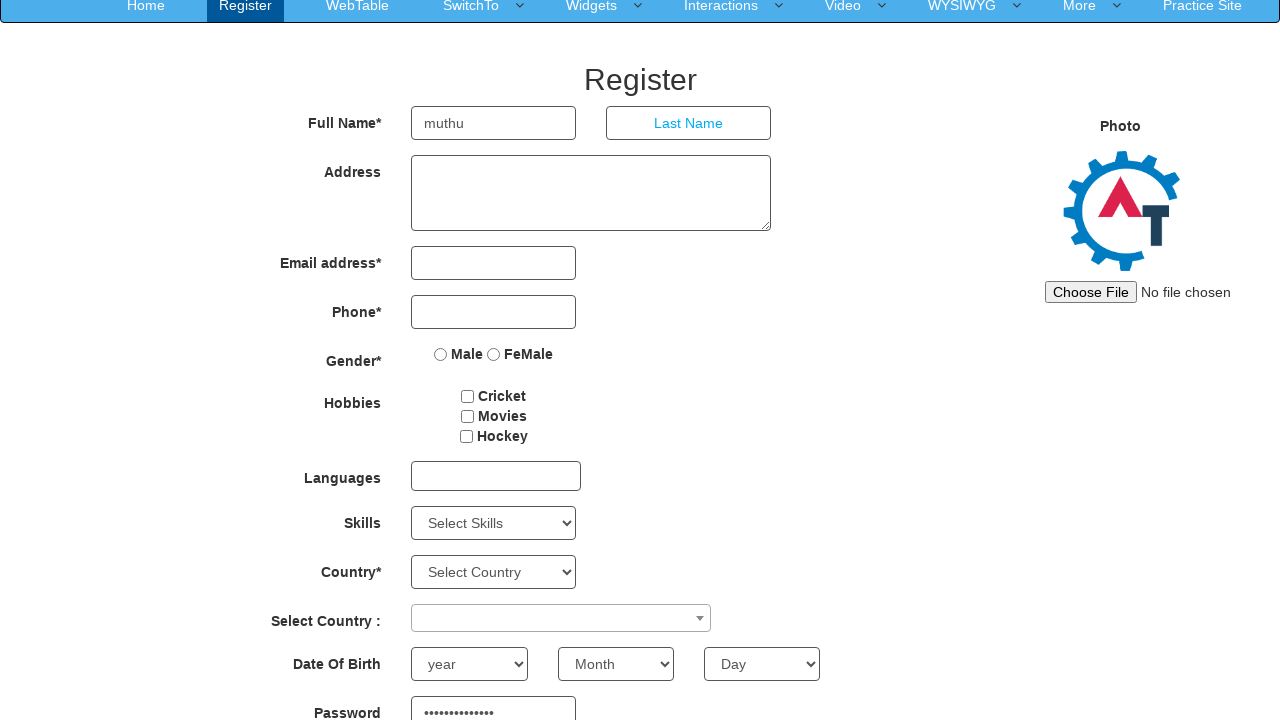